Tests multiple browser window handling by clicking a link that opens a new window, switching to the new window, reading its content, closing it, and verifying the original window content.

Starting URL: https://the-internet.herokuapp.com/windows

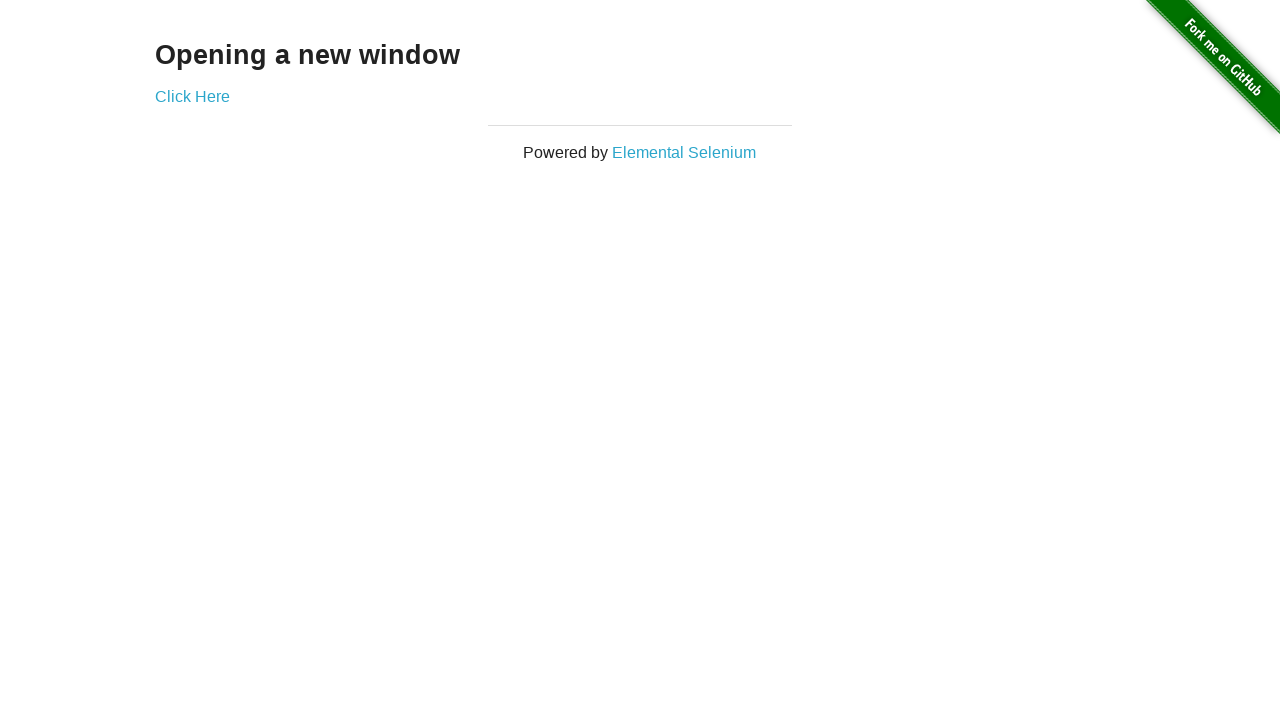

Clicked 'Click Here' link to open new window at (192, 96) on text=Click Here
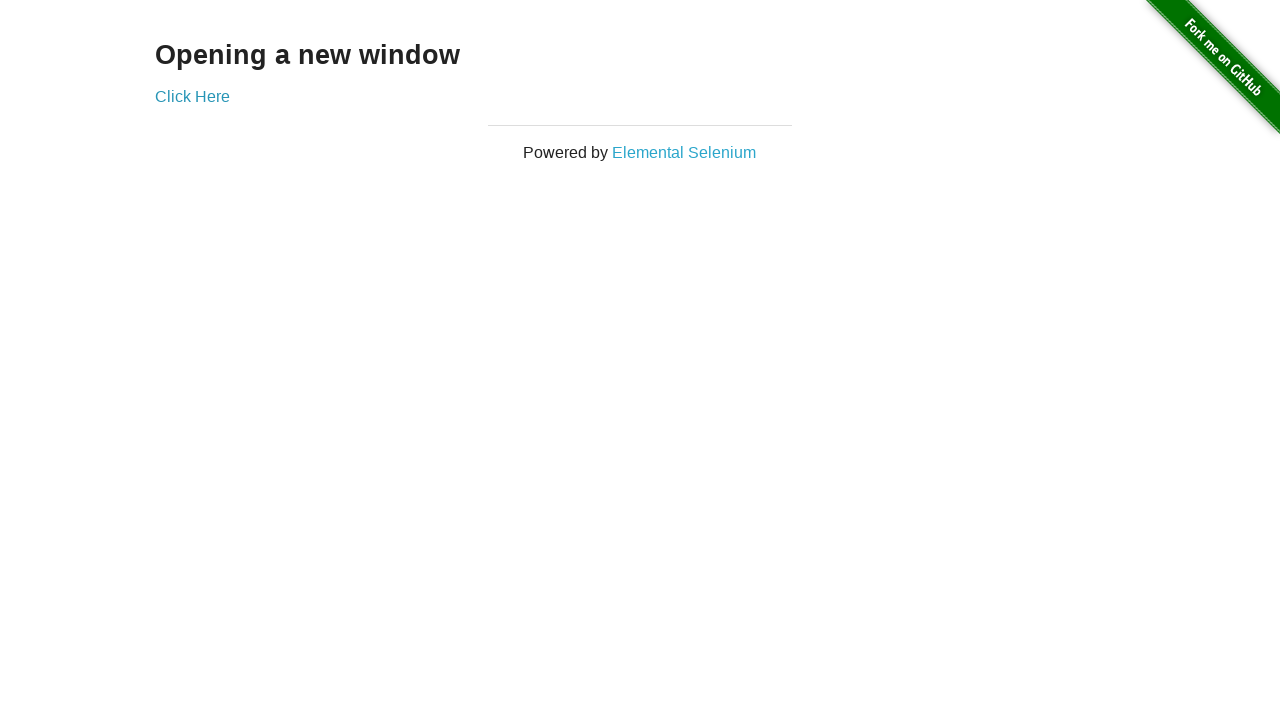

New window opened and captured at (192, 96) on text=Click Here
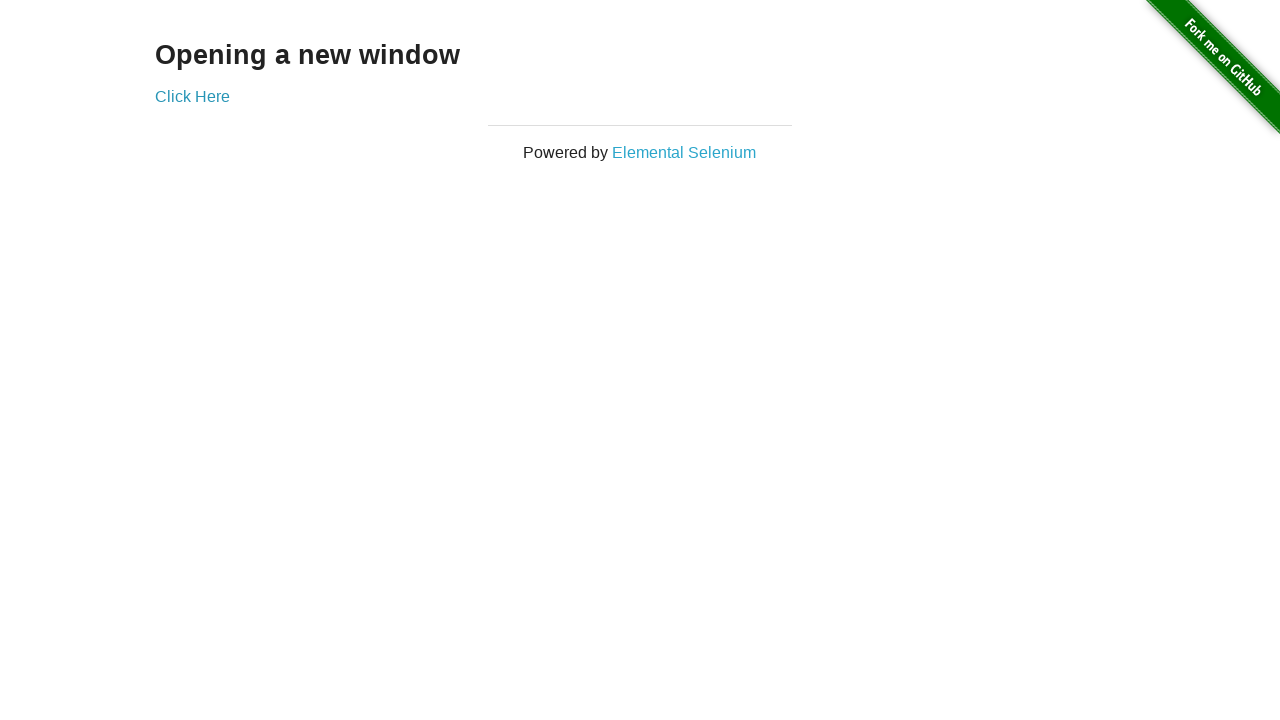

Switched to new window
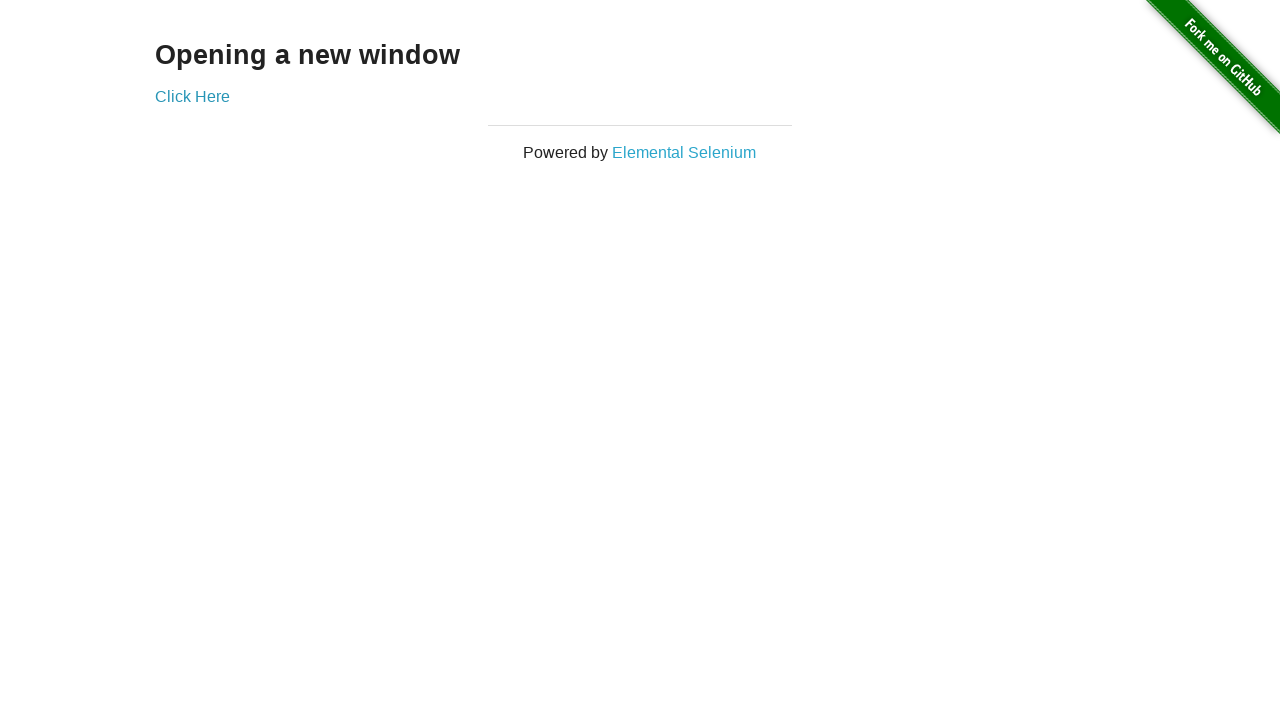

New window page fully loaded
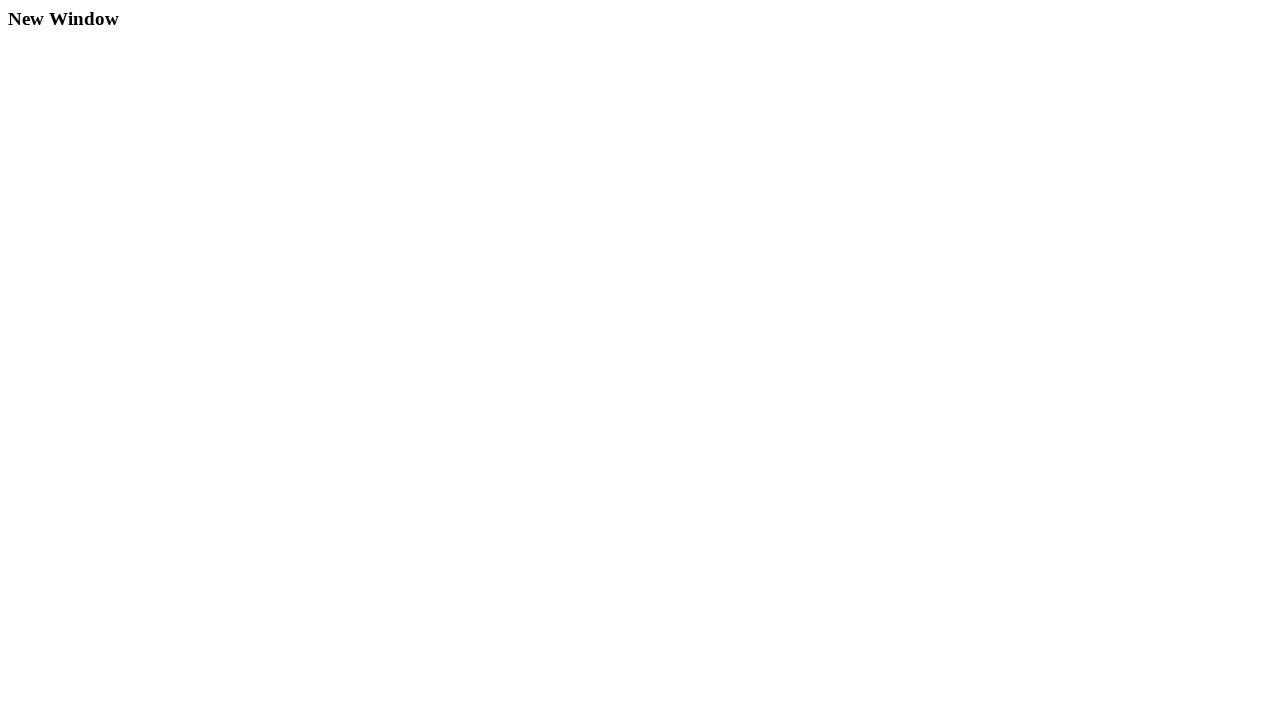

Read heading from new window: 'New Window'
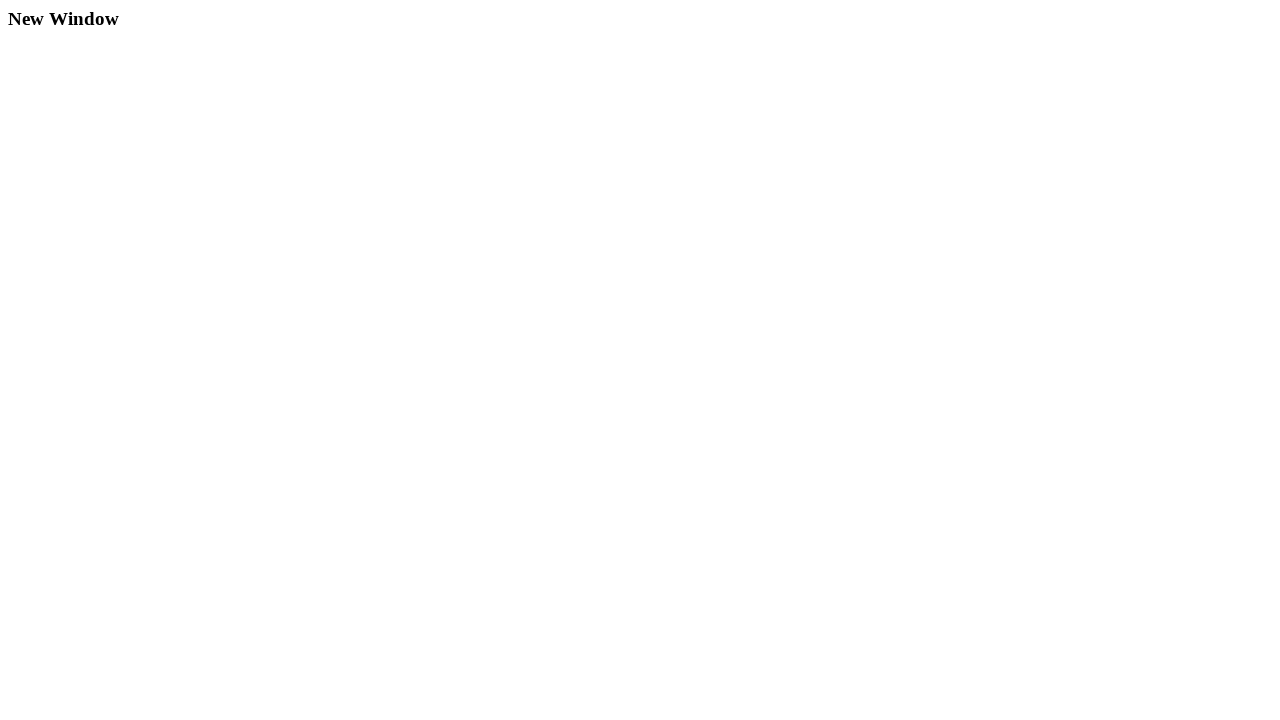

Closed new window
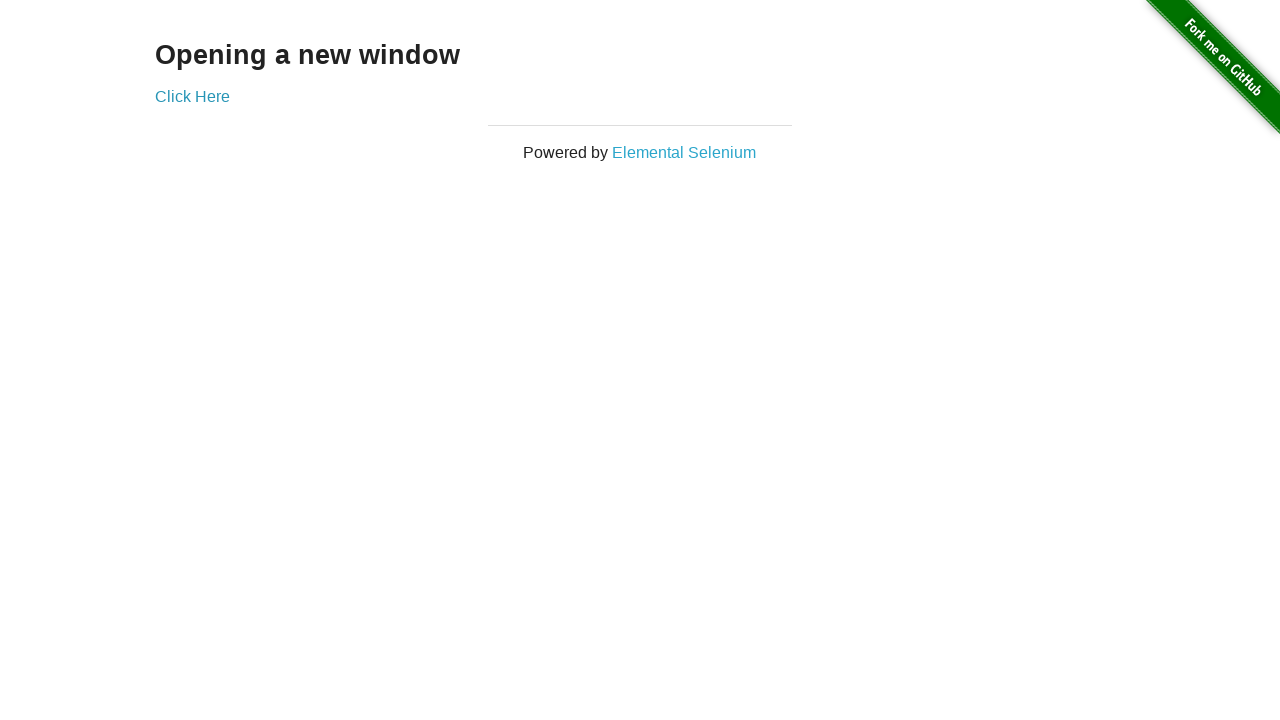

Verified original window contains 'Opening a new window' heading
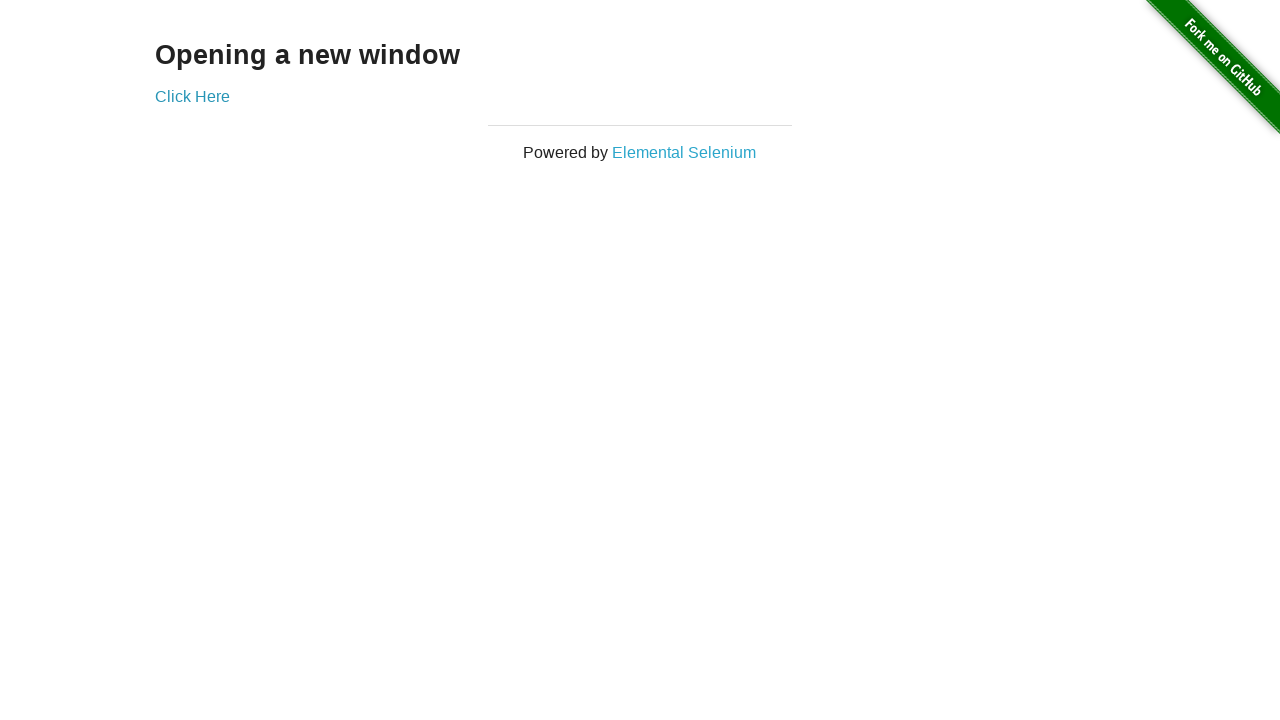

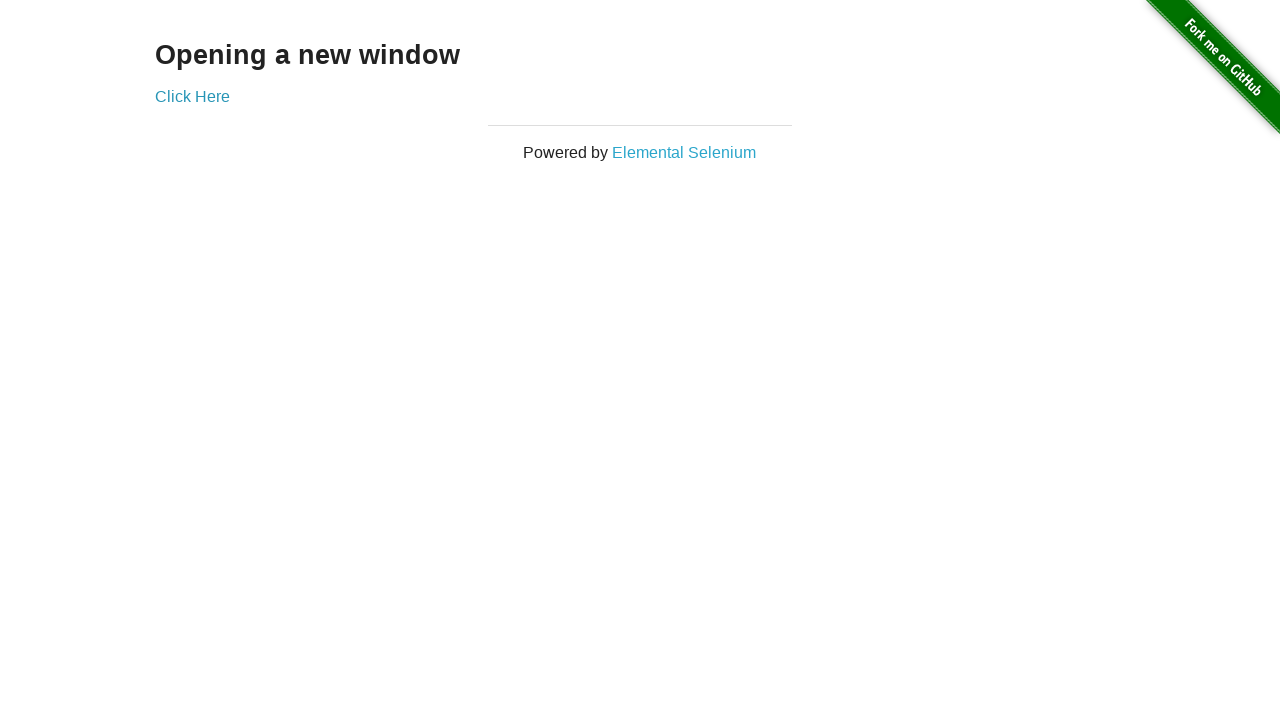